Navigates to the Python.org homepage and takes a screenshot of the page.

Starting URL: https://www.python.org/

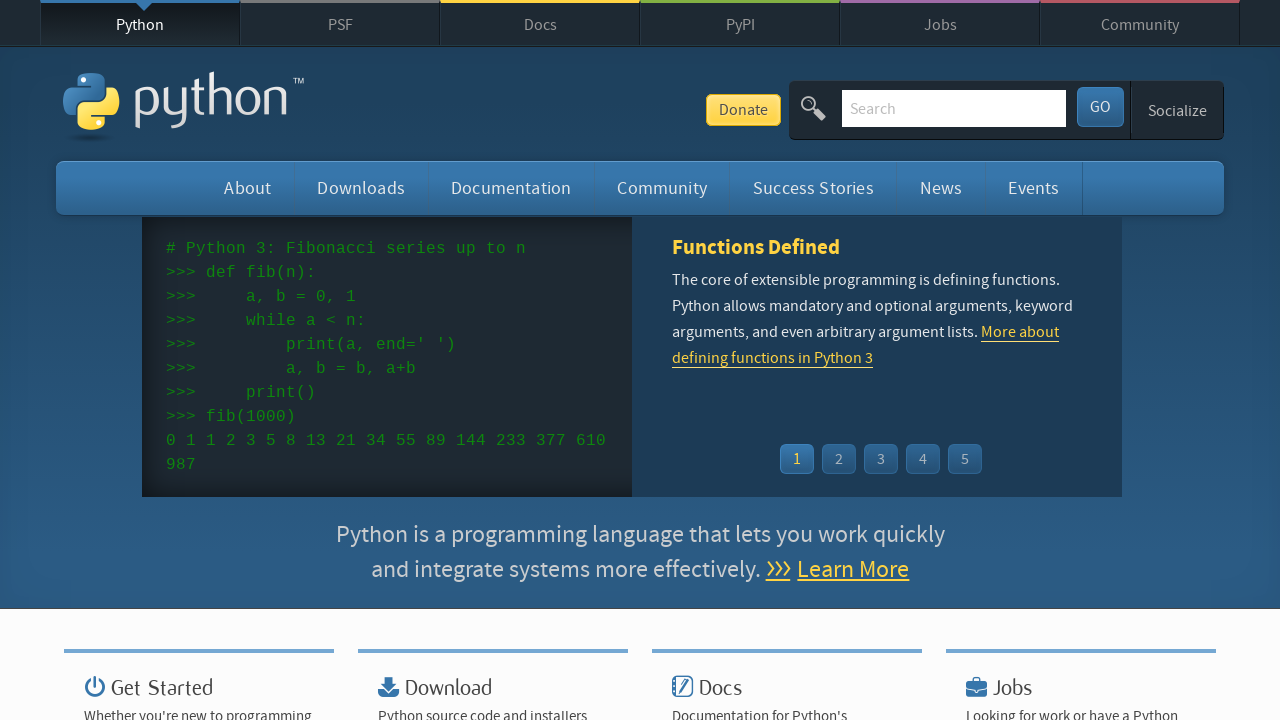

Took screenshot of Python.org homepage
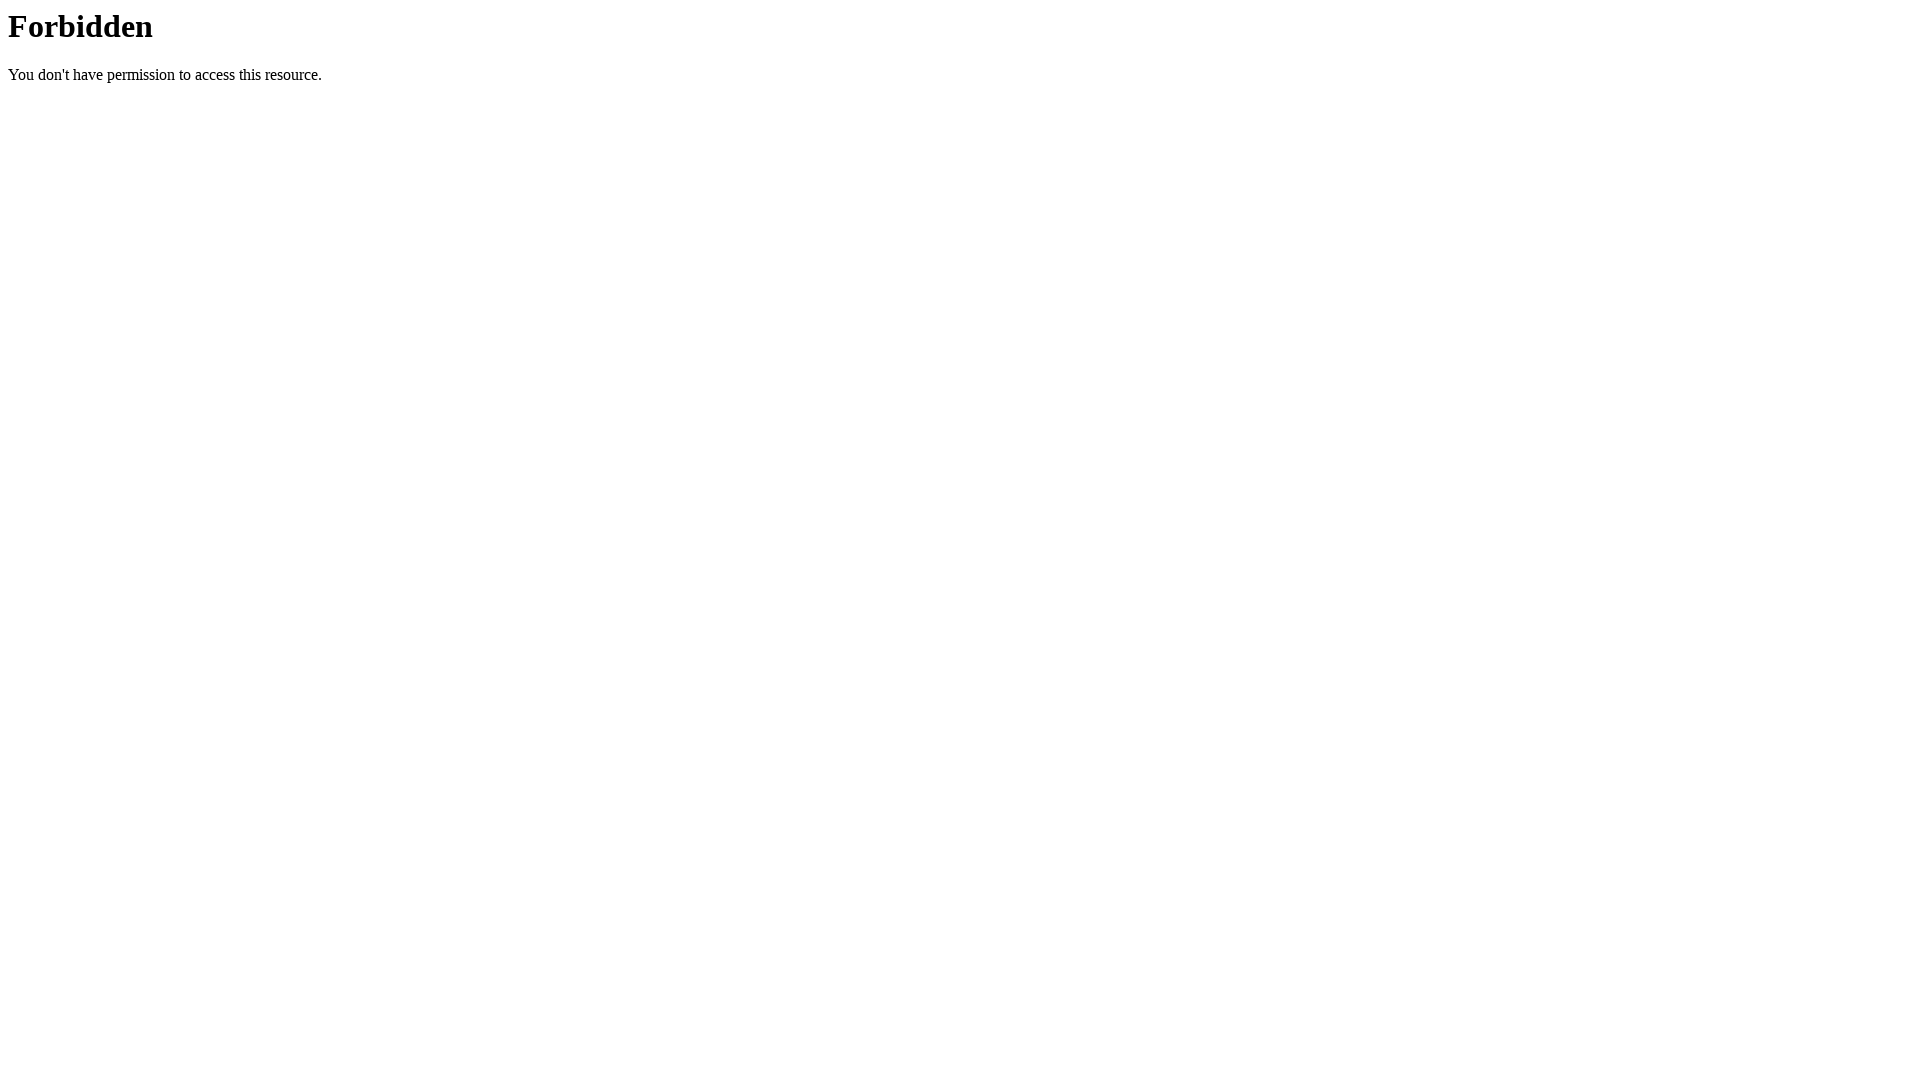

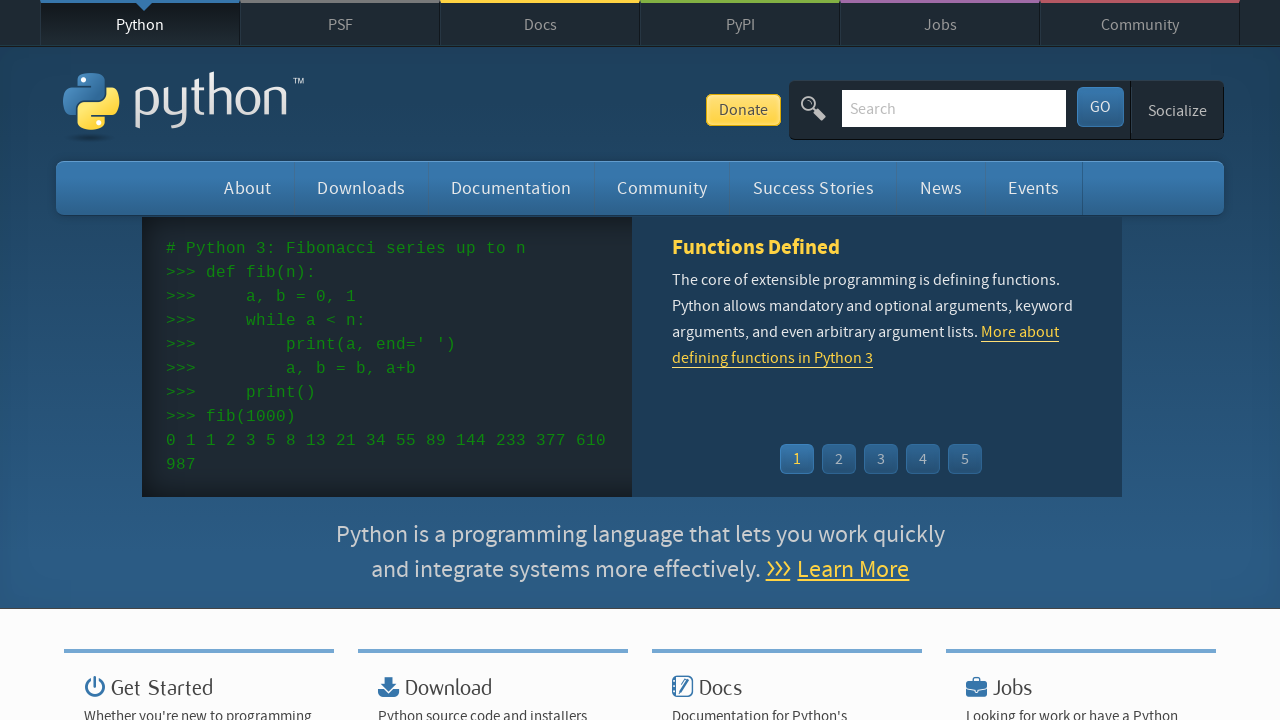